Tests the complete checkout flow including filling billing details and selecting payment method

Starting URL: https://practice.automationtesting.in

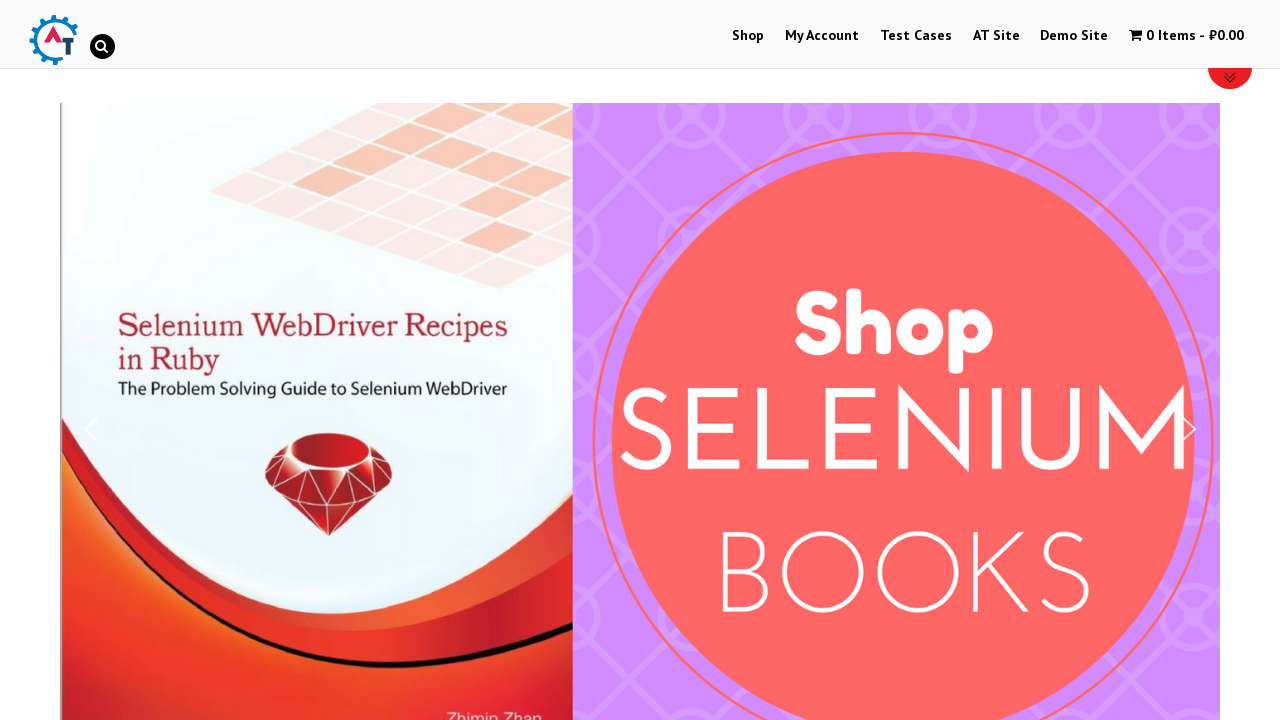

Clicked on Shop link at (748, 36) on xpath=//a[contains(text(),"Shop")]
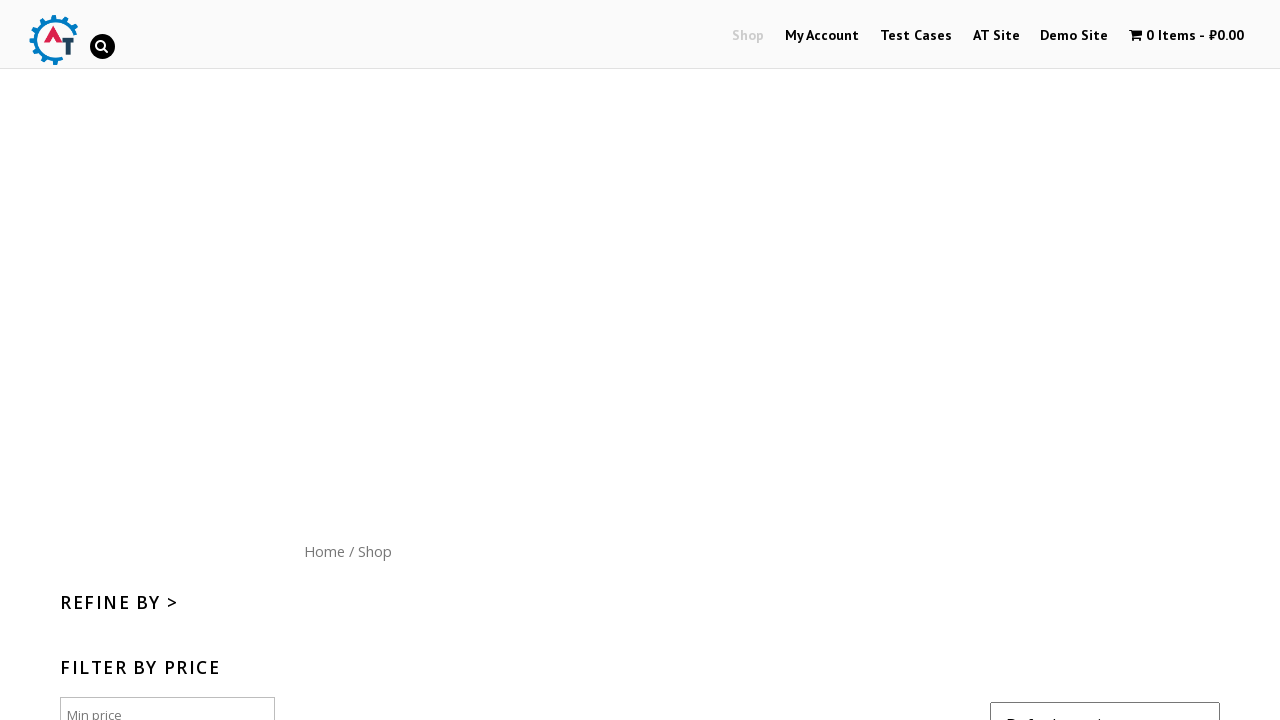

Shop page loaded (networkidle)
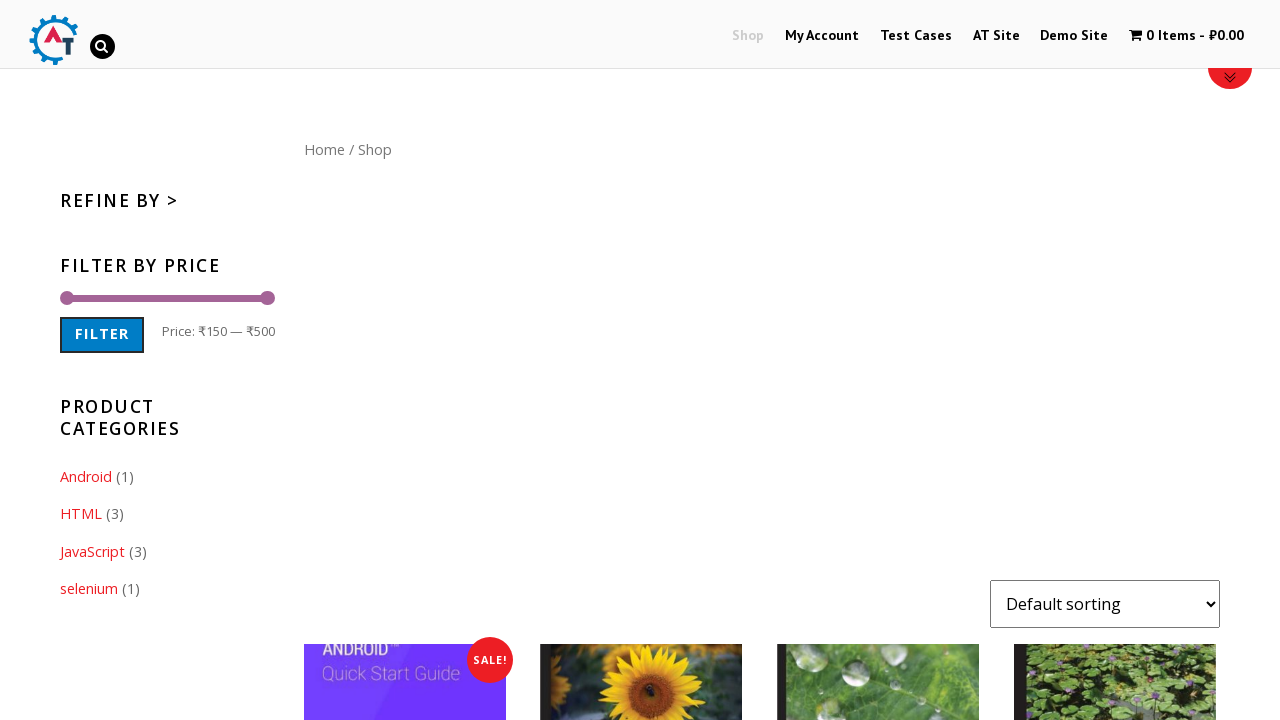

Clicked on Home link at (324, 149) on xpath=//a[contains(text(),"Home")]
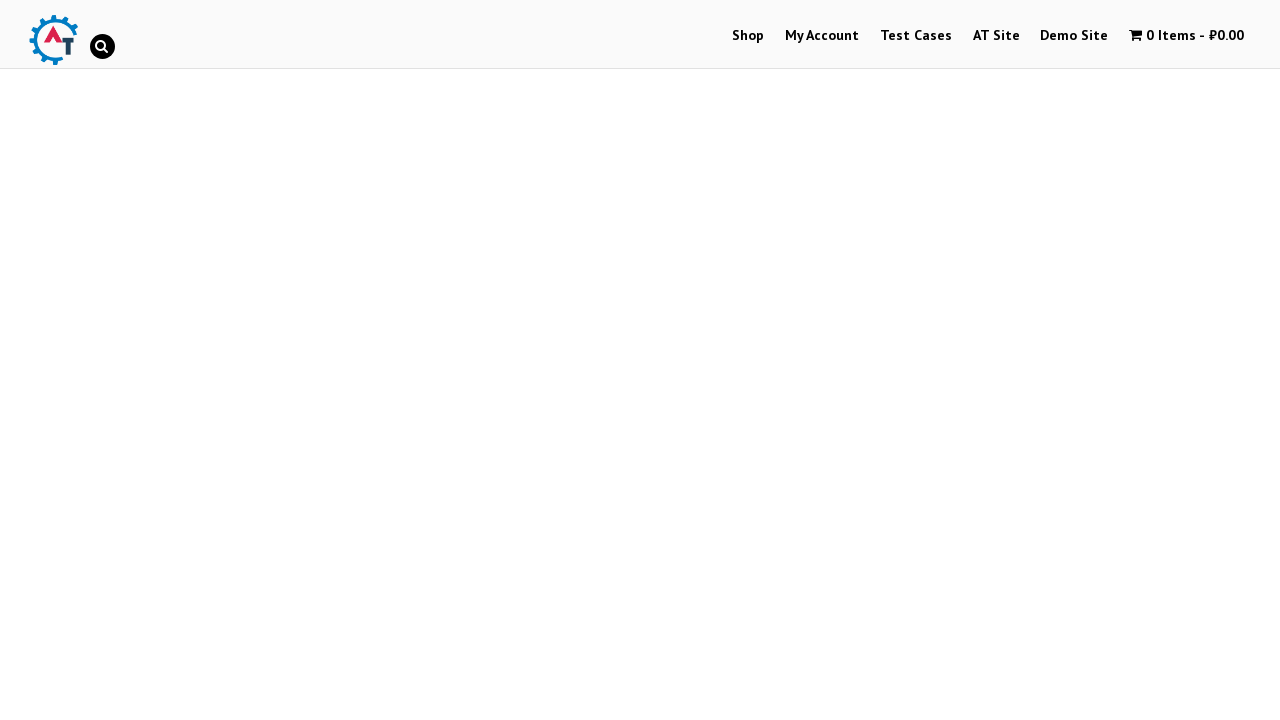

Home page loaded (networkidle)
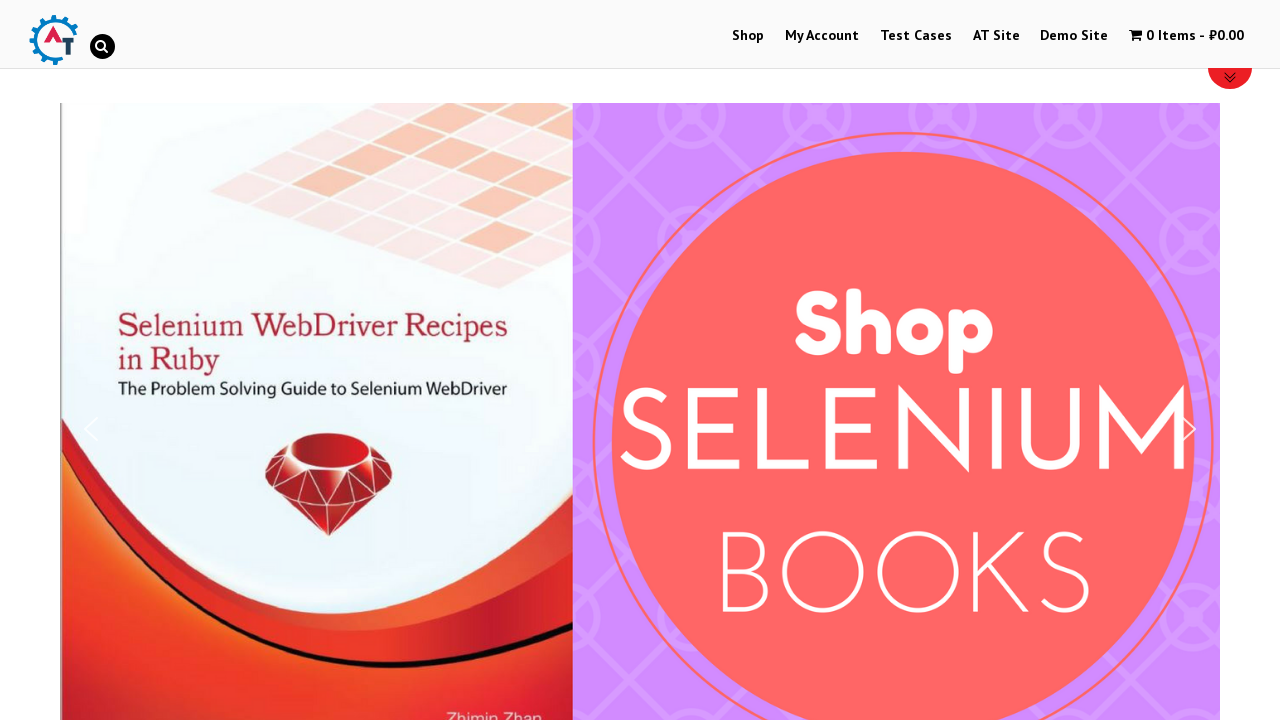

Clicked on Mastering JavaScript book at (1039, 361) on xpath=//img[@title="Mastering JavaScript"]
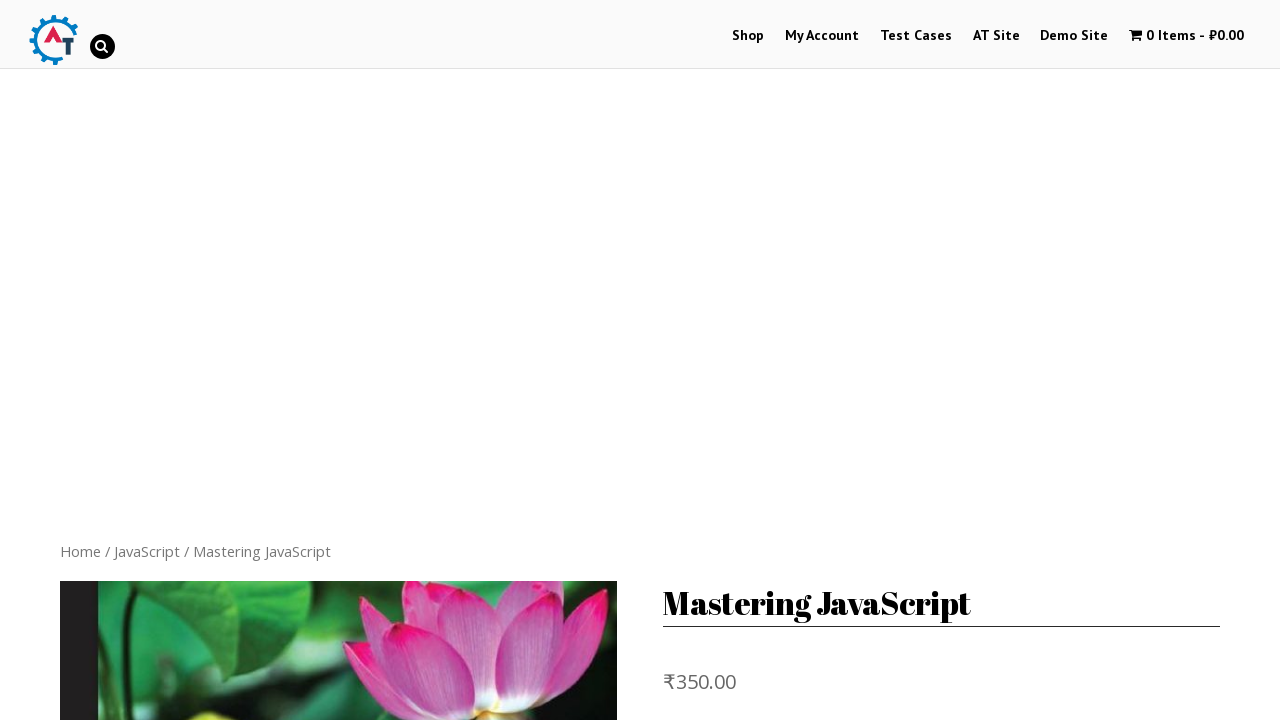

Book product page loaded (networkidle)
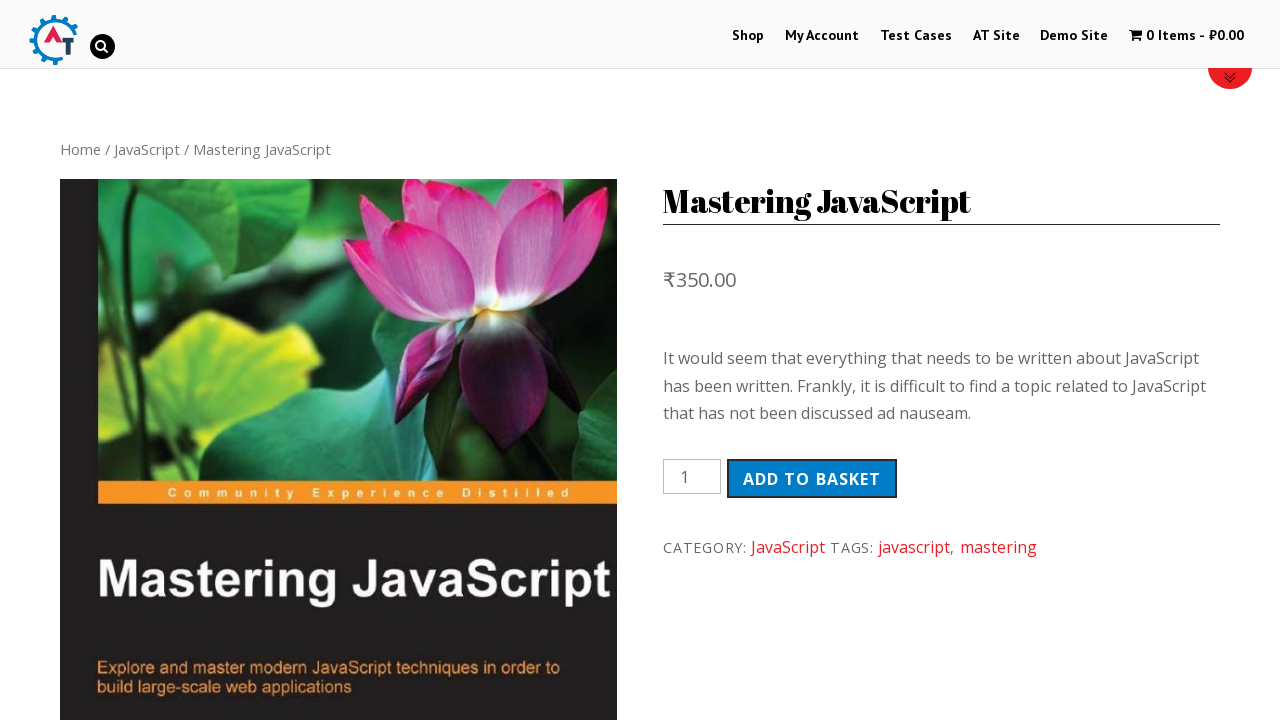

Clicked Add to basket button at (812, 479) on xpath=//button[contains(text(), "Add to basket")]
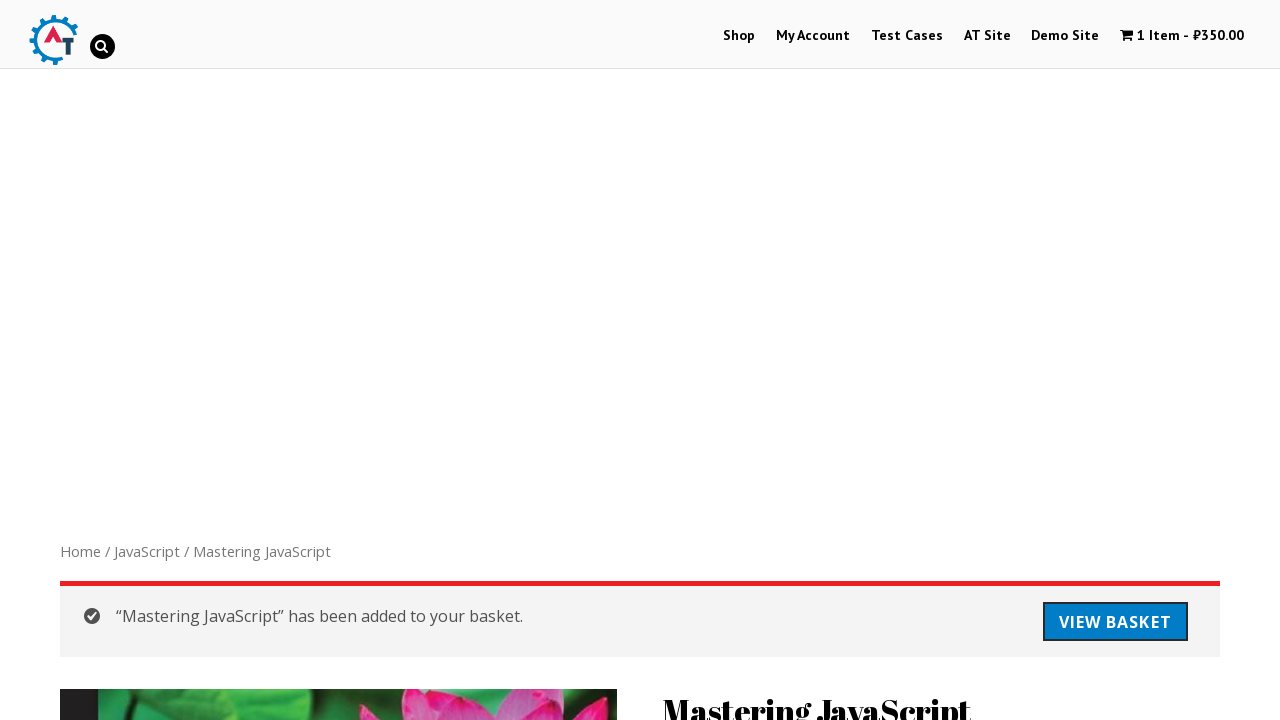

Waited for basket update (1000ms)
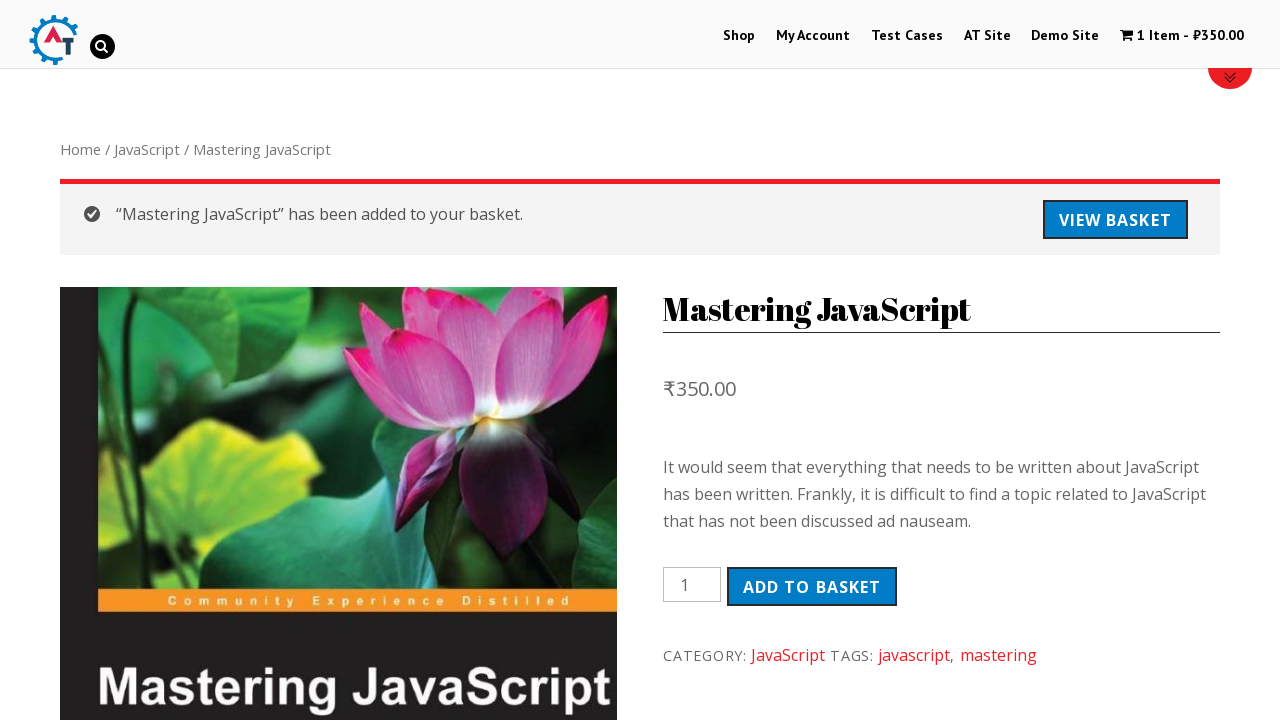

Clicked View Basket link at (1115, 220) on xpath=//a[contains(text(), "View Basket")]
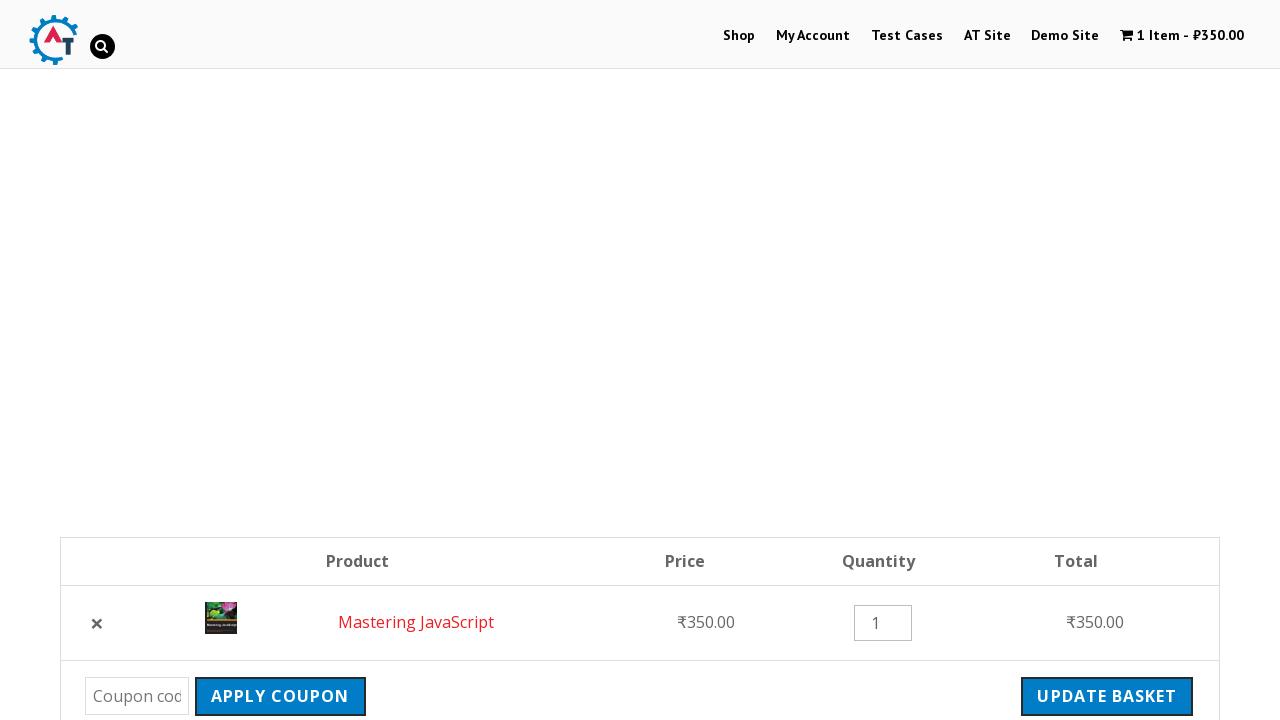

Basket page loaded (networkidle)
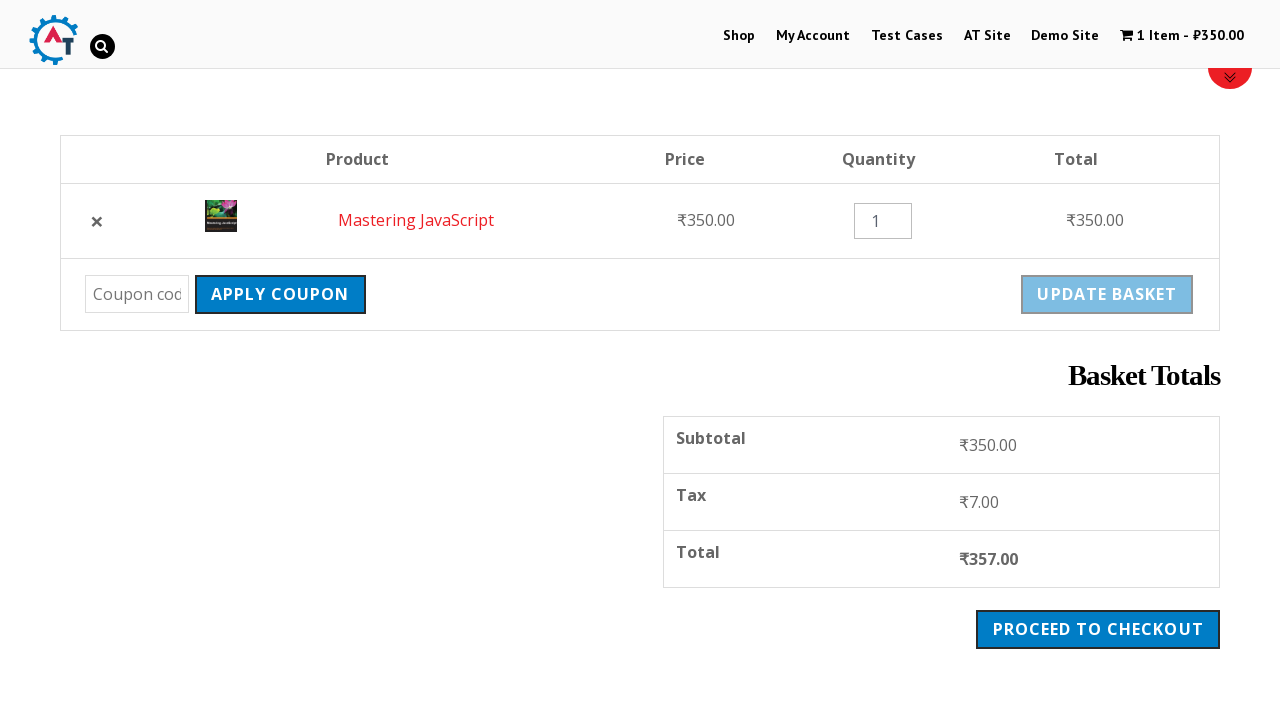

Clicked Proceed to Checkout link at (1098, 629) on xpath=//a[contains(text(), "Proceed to Checkout")]
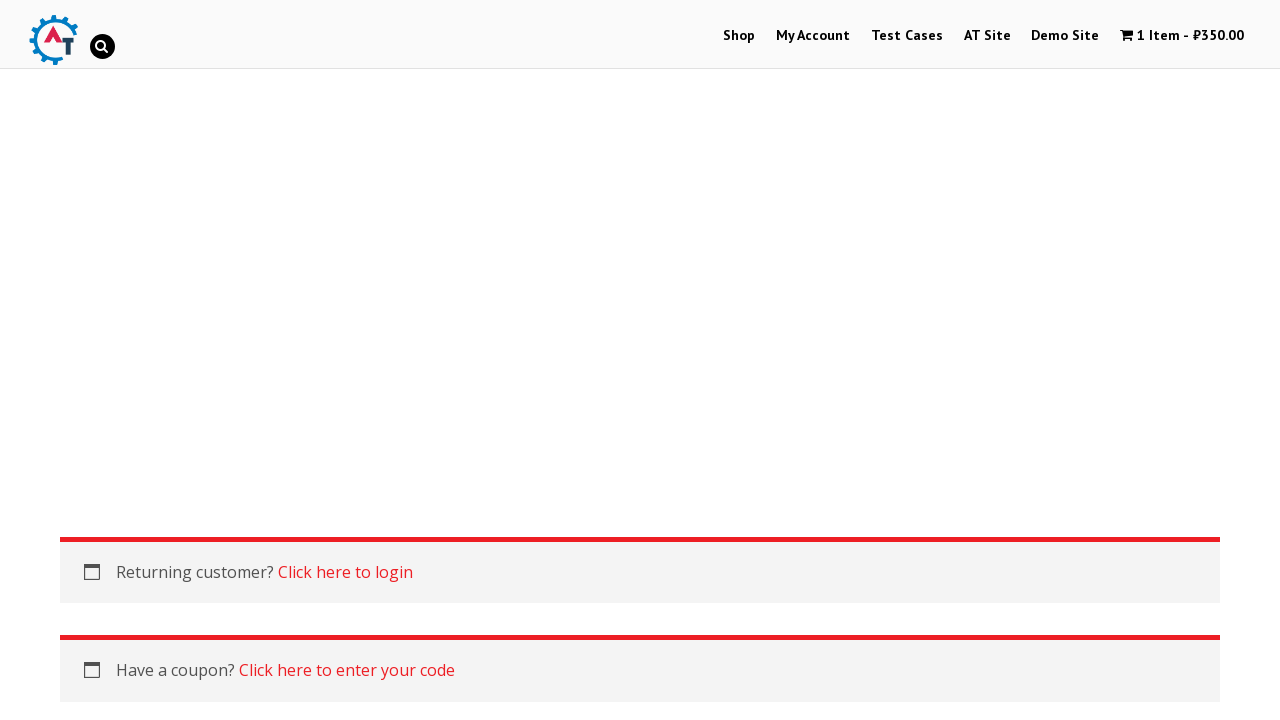

Checkout page loaded (networkidle)
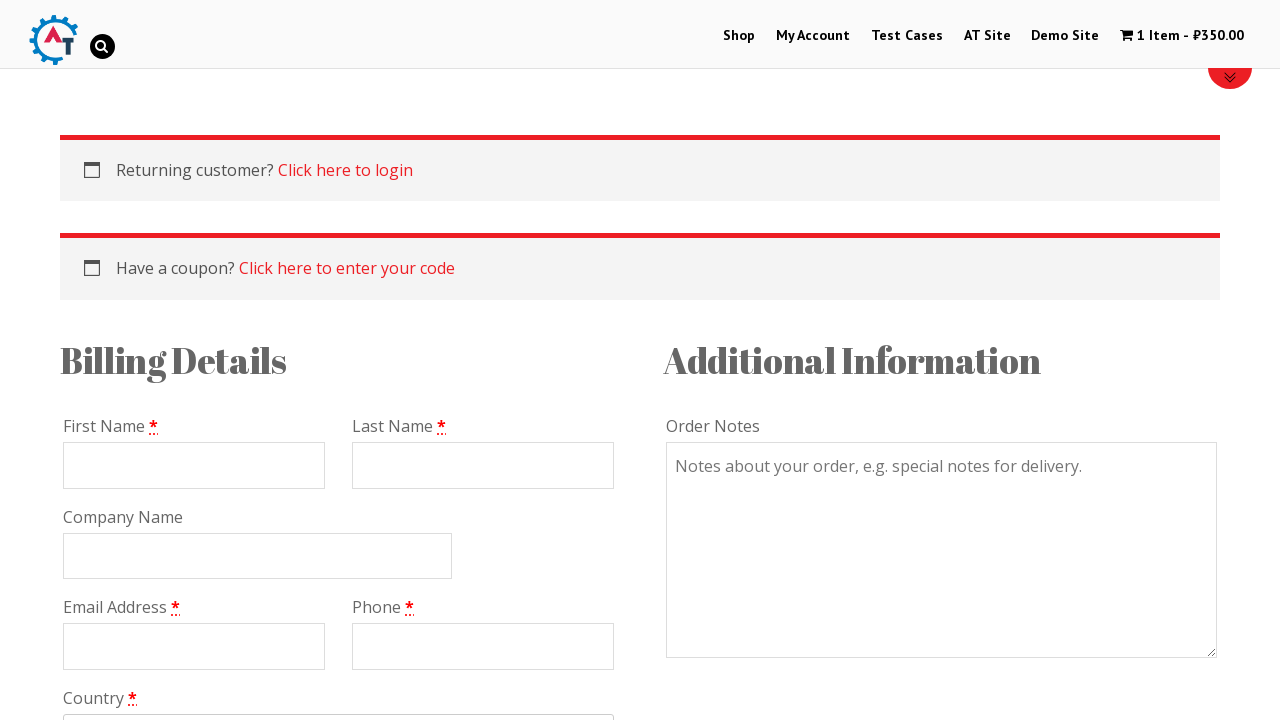

Filled billing first name with 'Robert' on //input[@id="billing_first_name"]
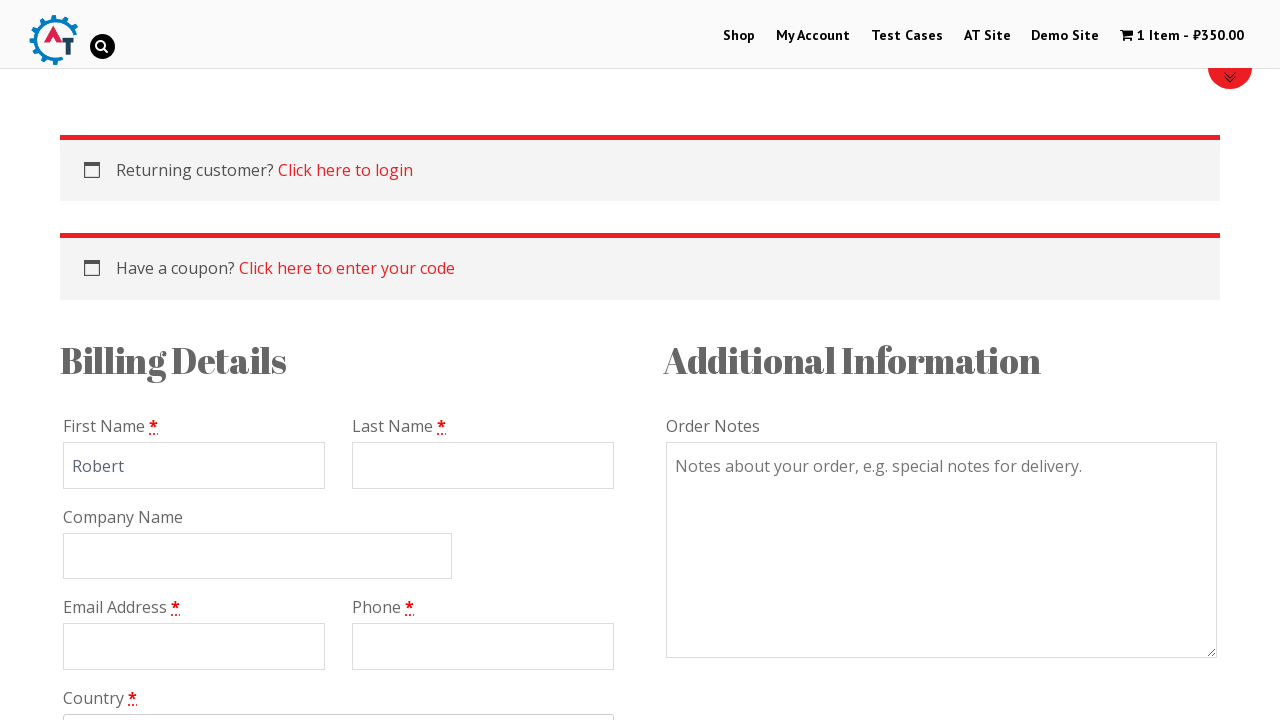

Filled billing last name with 'Johnson' on //input[@id="billing_last_name"]
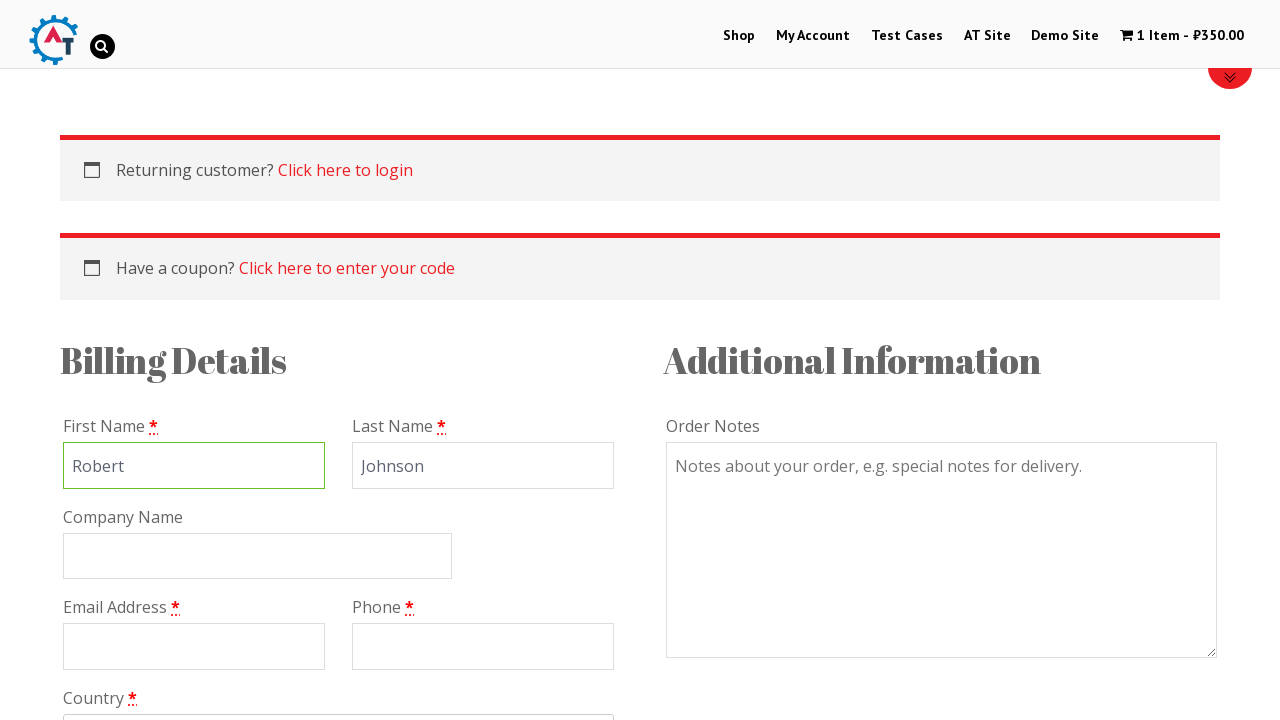

Filled billing company with 'TechCorp Solutions' on //input[@id="billing_company"]
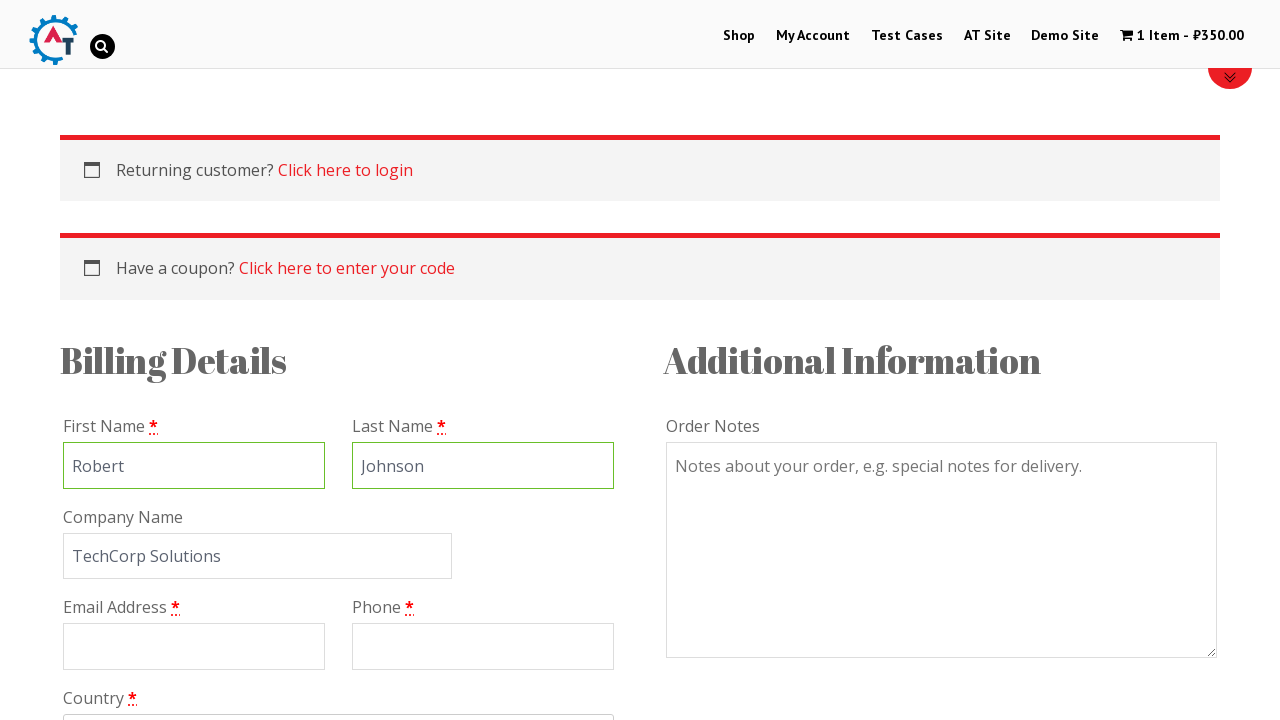

Filled billing email with 'robert.johnson@techcorp.com' on //input[@id="billing_email"]
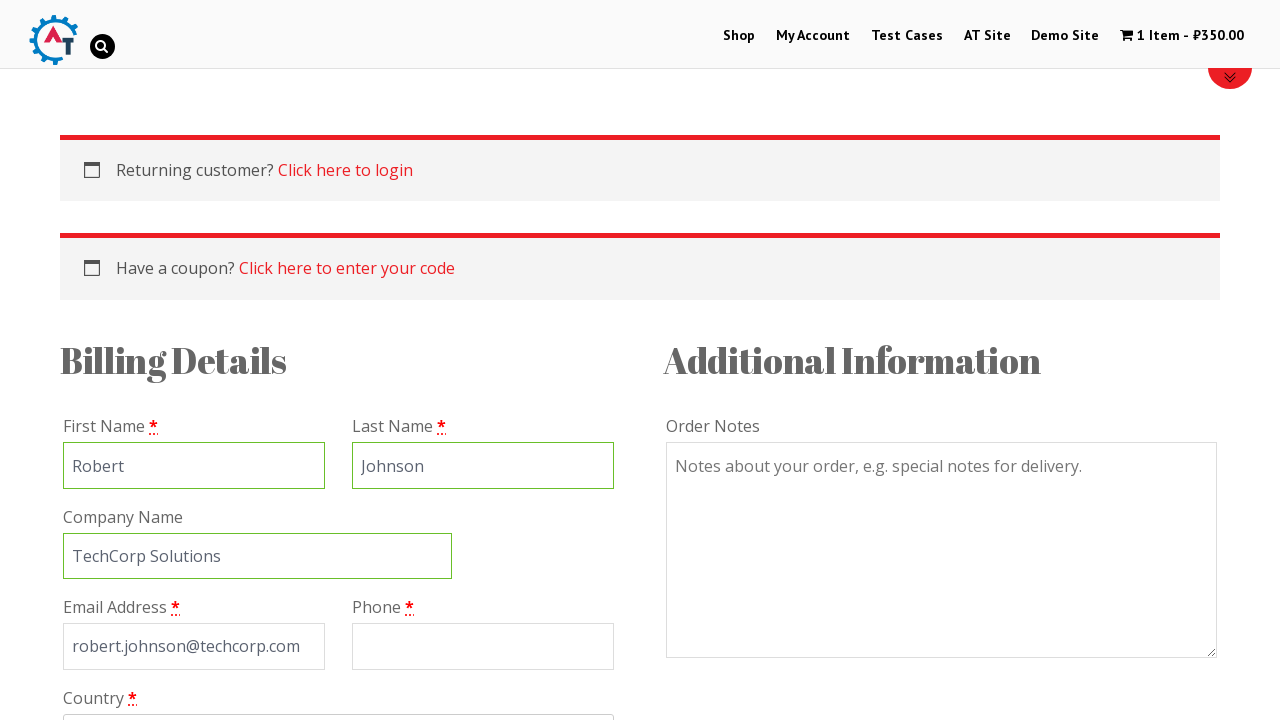

Filled billing phone with '+91 9876543210' on //input[@id="billing_phone"]
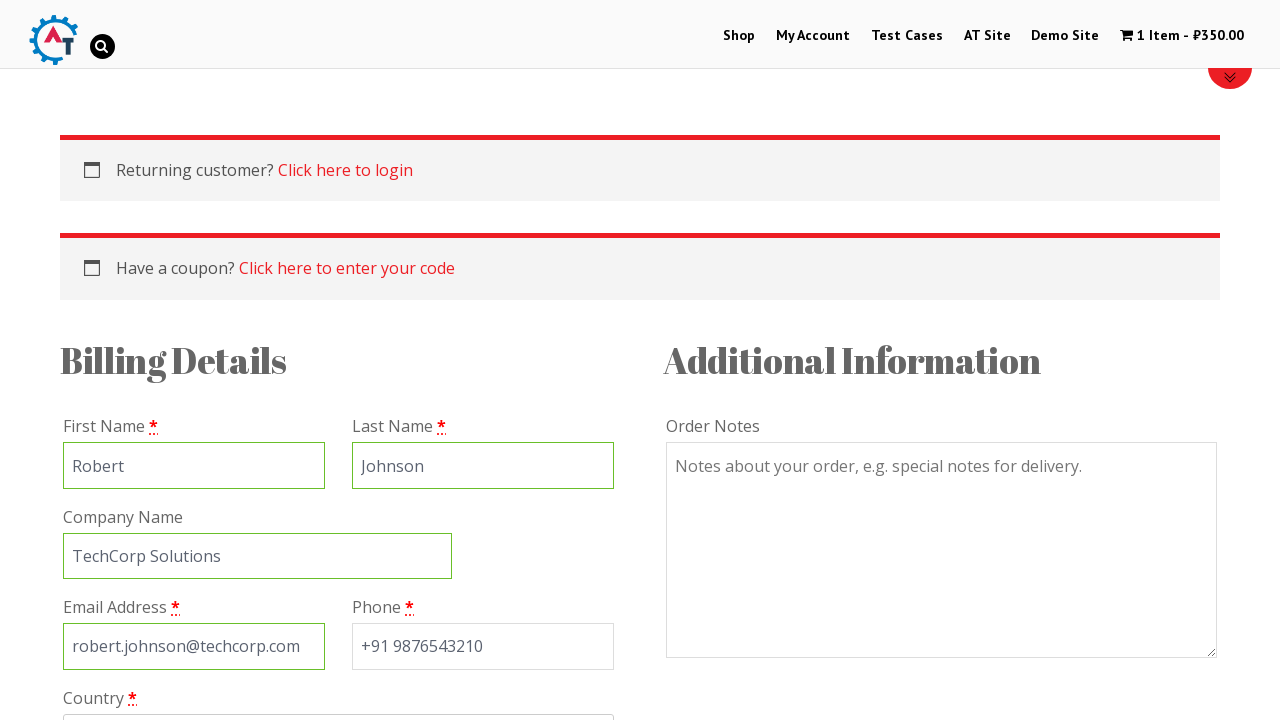

Filled billing street address with '42, Park Avenue' on //input[@placeholder="Street address"]
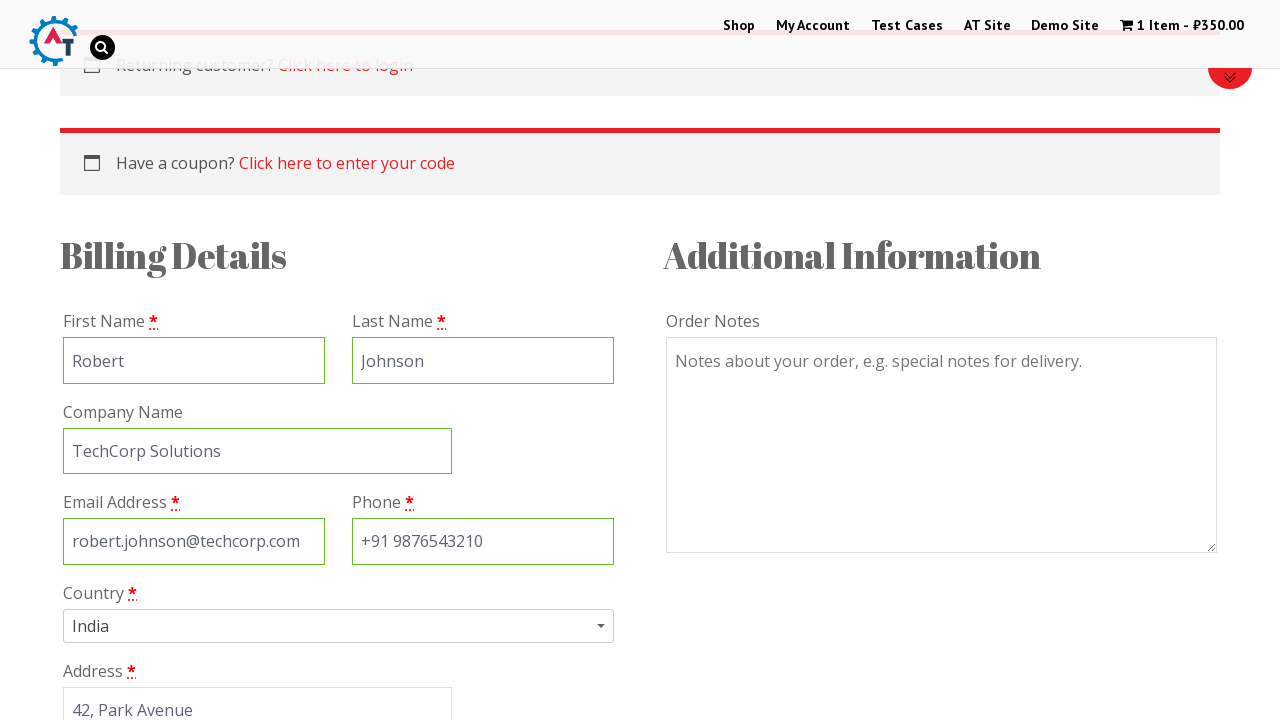

Filled billing city with 'Mumbai' on //input[@id="billing_city"]
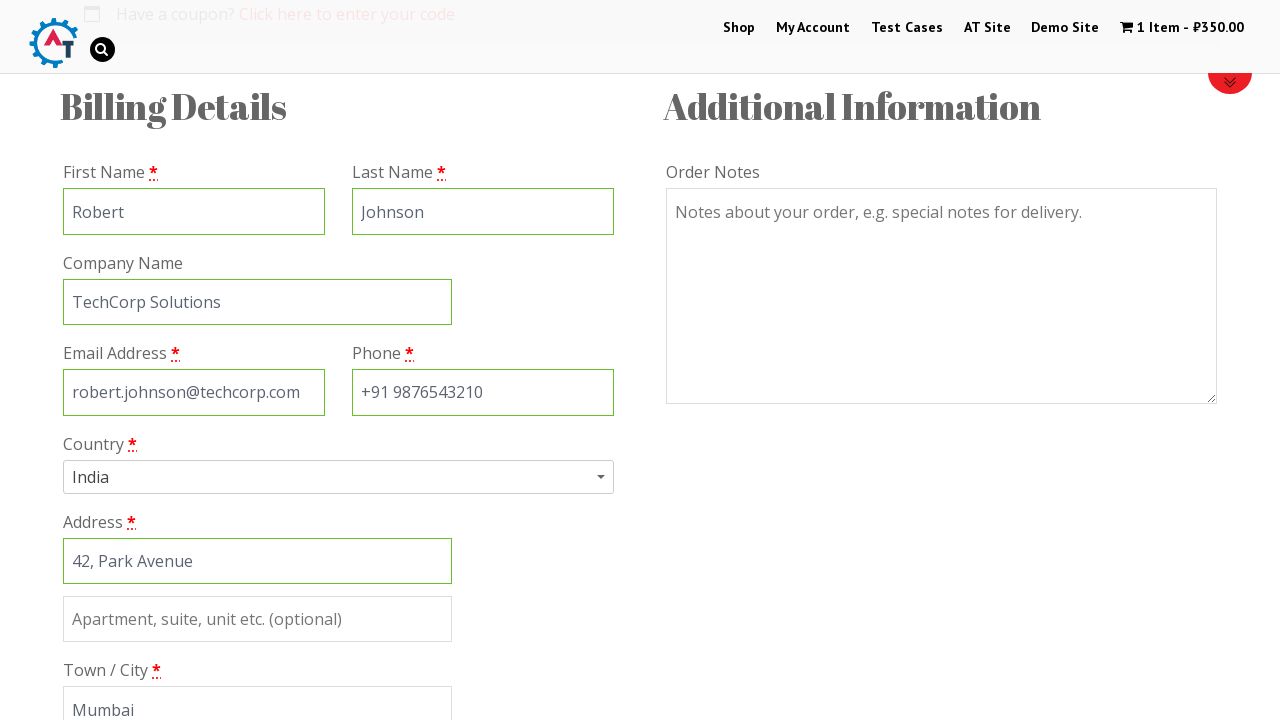

Filled billing postcode with '400001' on //input[@name="billing_postcode"]
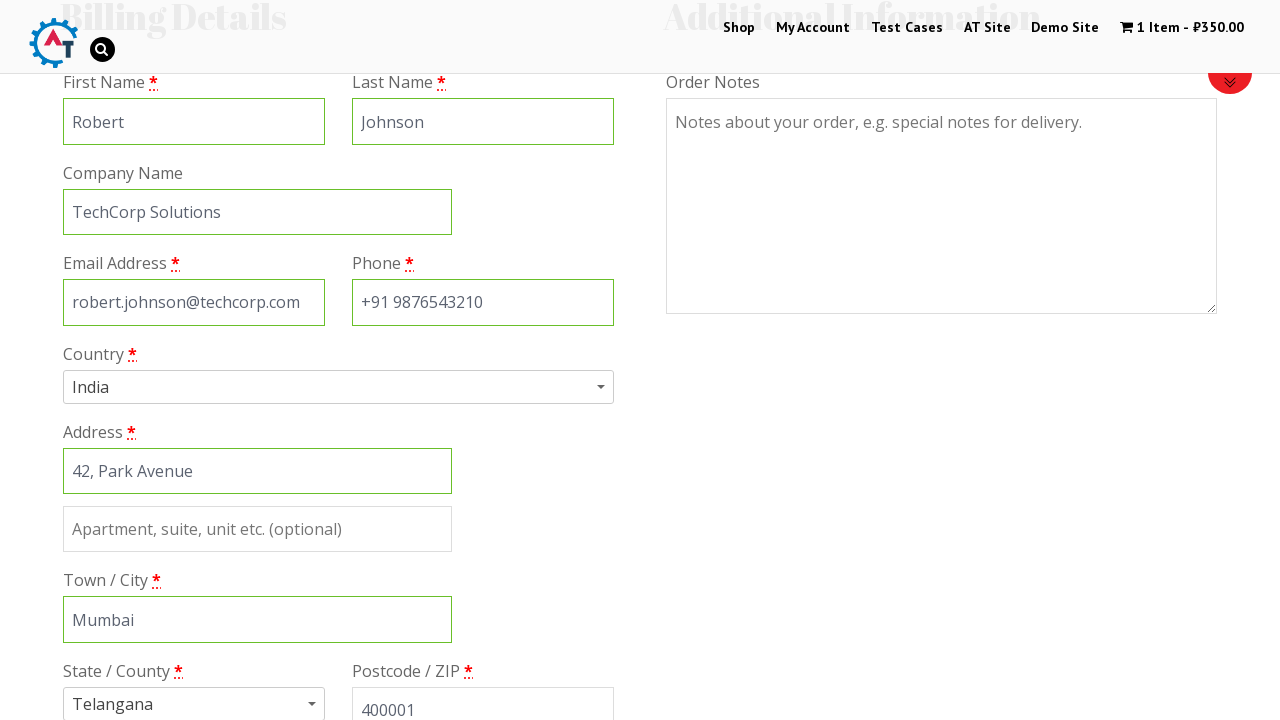

Selected Cash on Delivery (COD) payment method at (82, 360) on xpath=//input[@value="cod"]
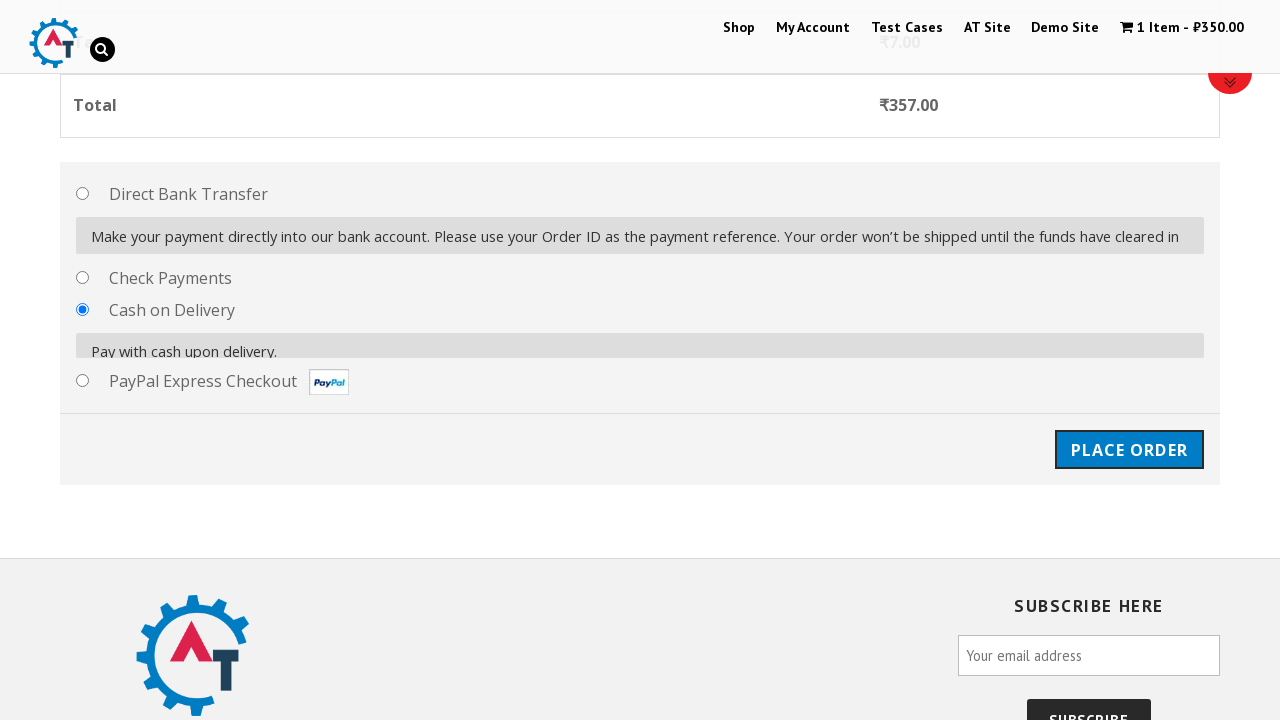

Clicked Place Order button at (1129, 439) on xpath=//input[@id="place_order"]
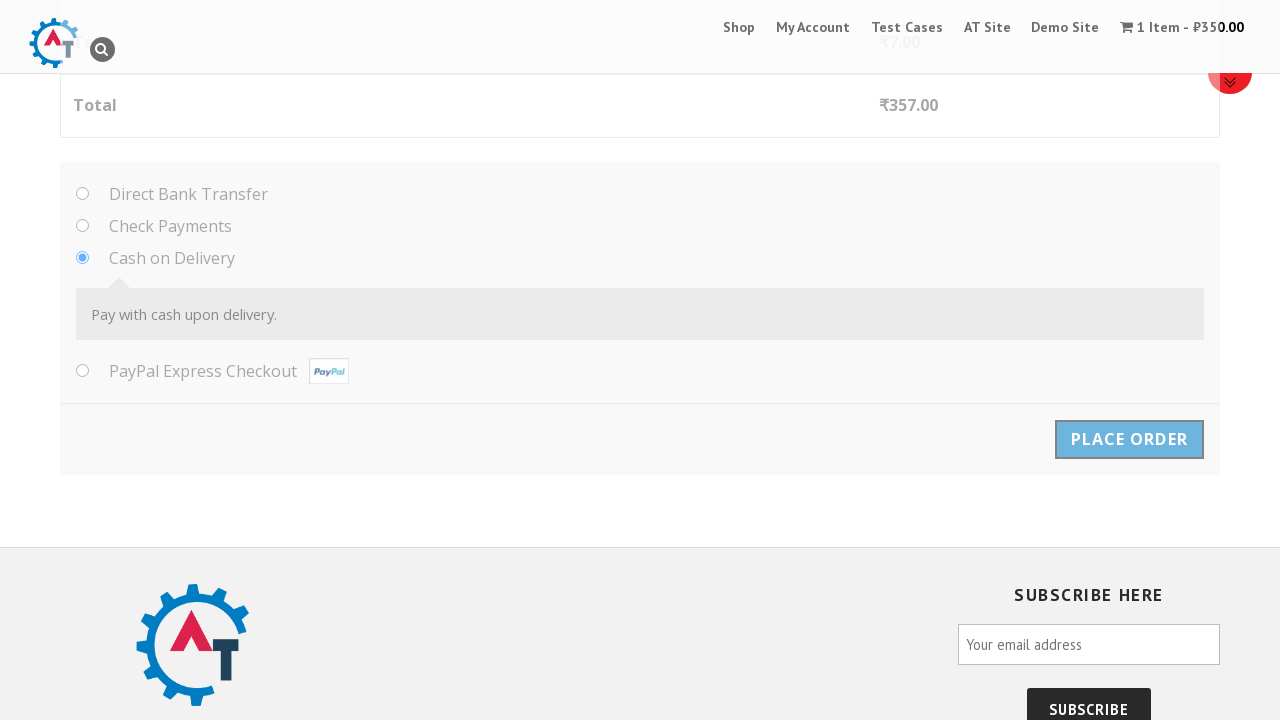

Waited for order processing (3000ms)
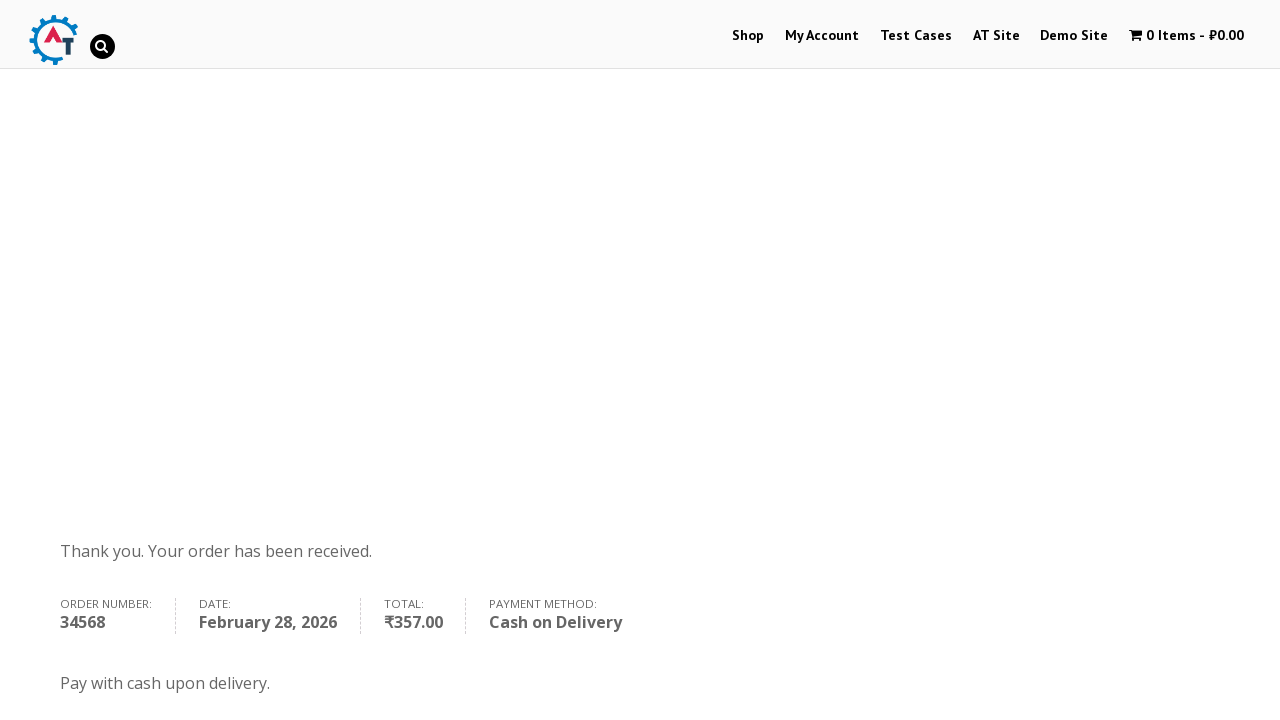

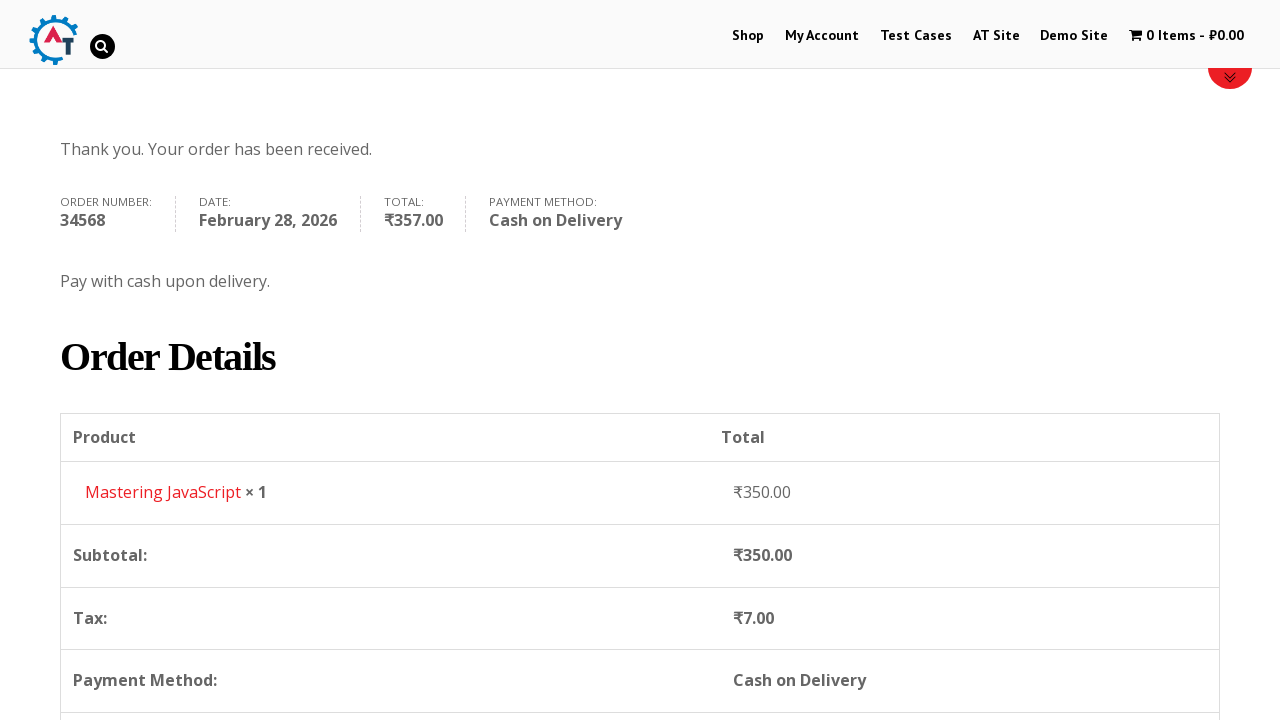